Tests a loading images page by waiting for images to finish loading (indicated by "Done!" text) and then verifying the award image element is present

Starting URL: https://bonigarcia.dev/selenium-webdriver-java/loading-images.html

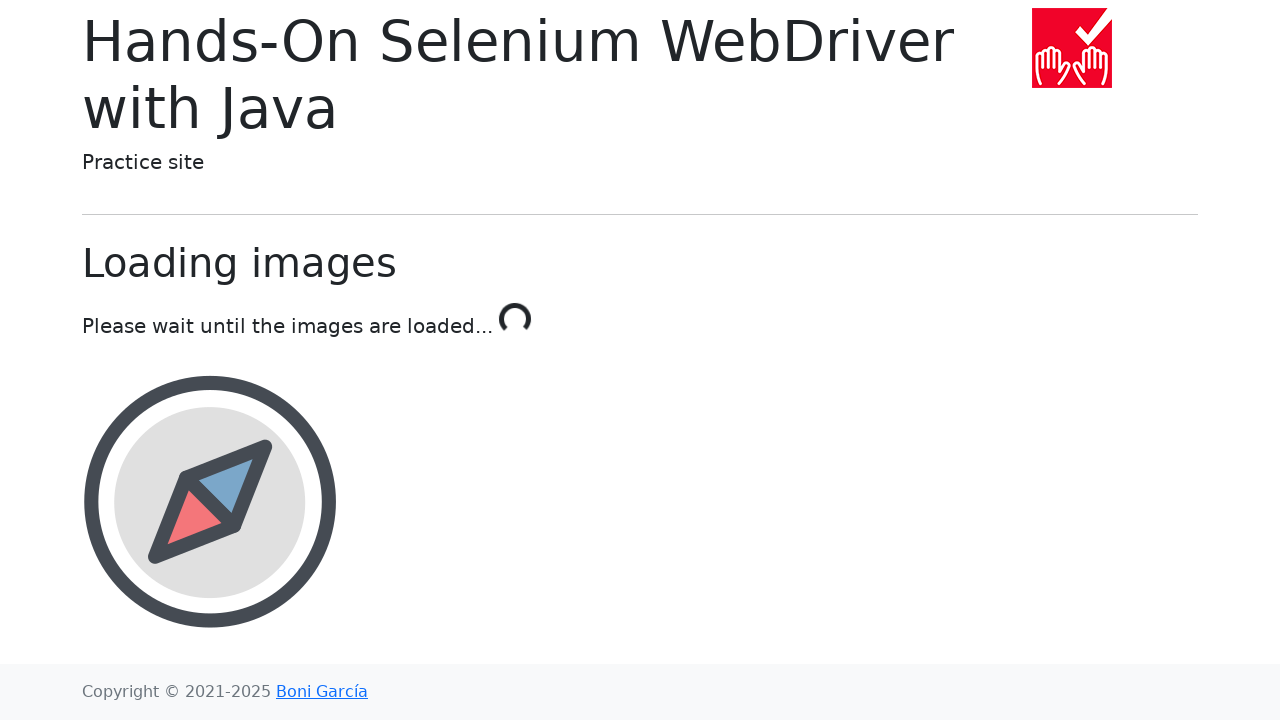

Navigated to loading images test page
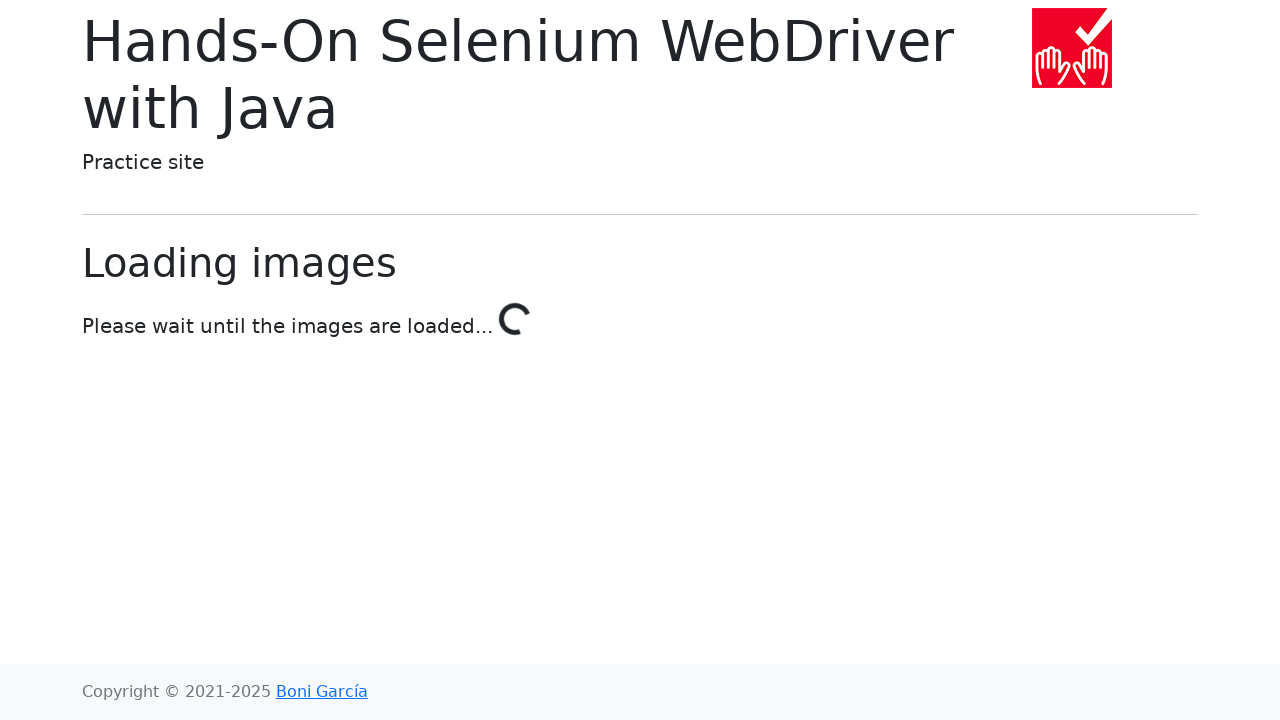

Waited for images to finish loading (text changed to 'Done!')
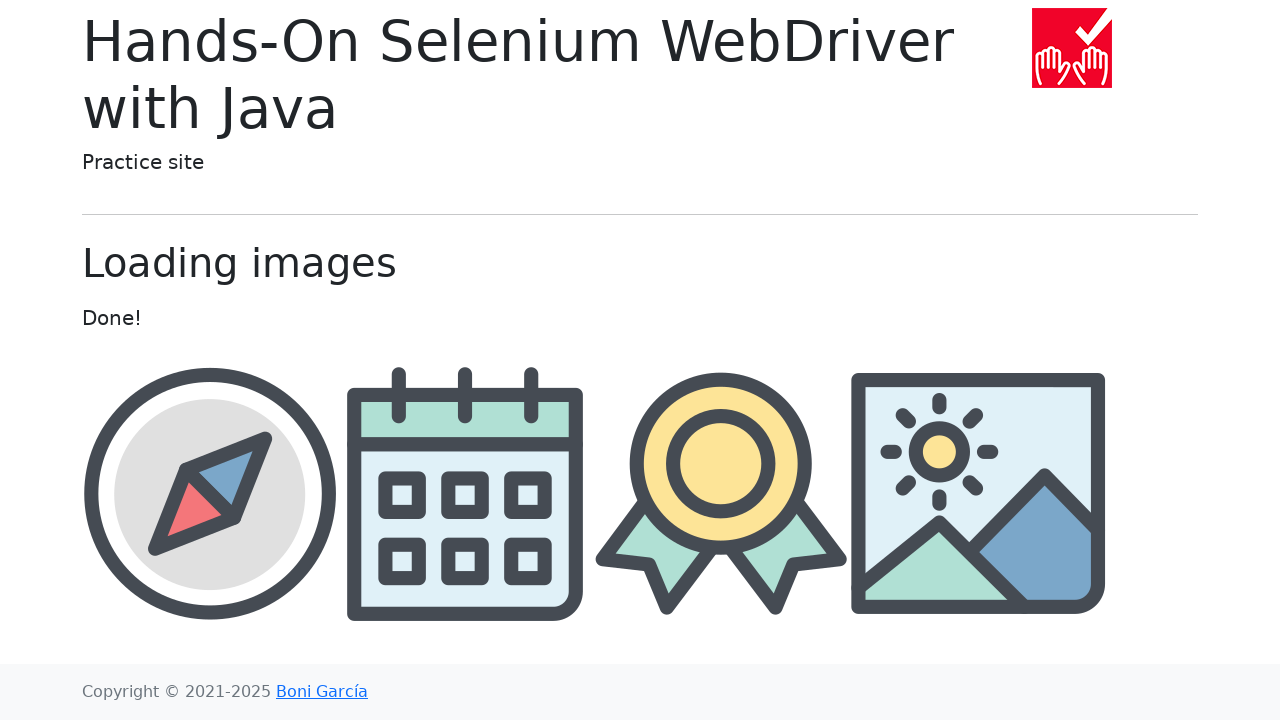

Located award image element
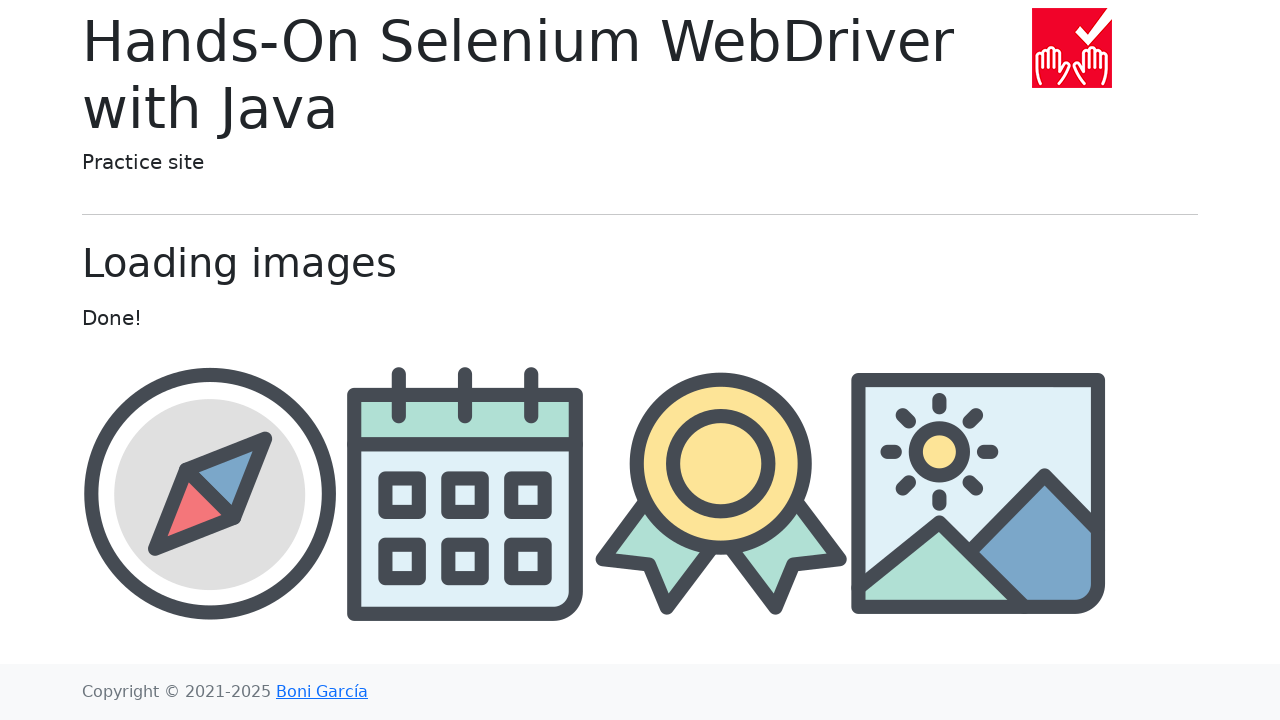

Award image element is visible
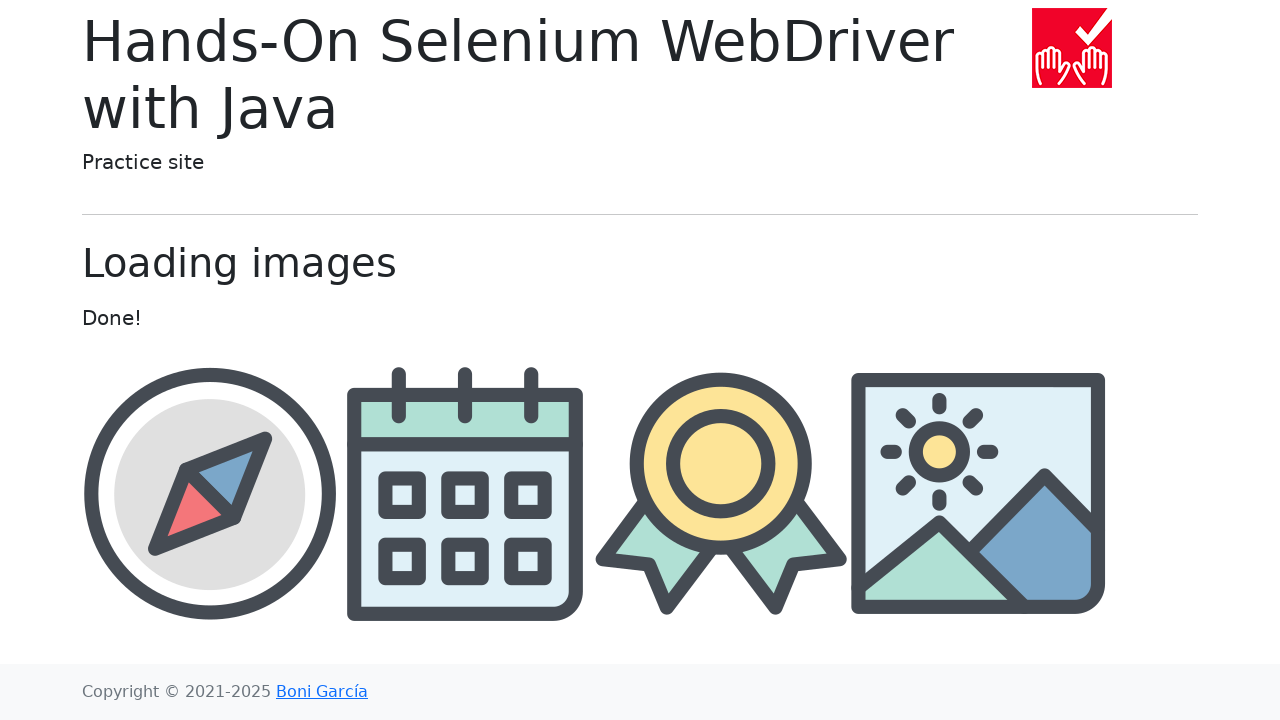

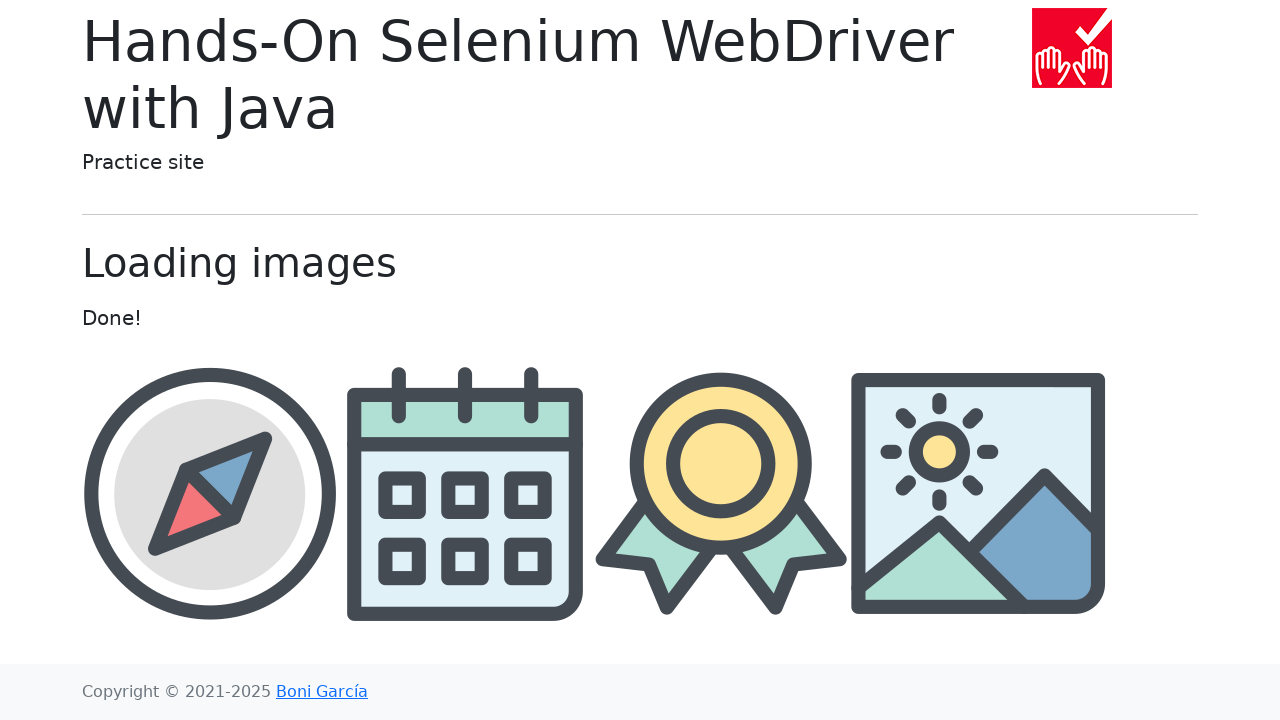